Tests autosuggest/autocomplete functionality by typing a partial country name and selecting the matching option "India" from the dropdown suggestions.

Starting URL: https://rahulshettyacademy.com/dropdownsPractise/

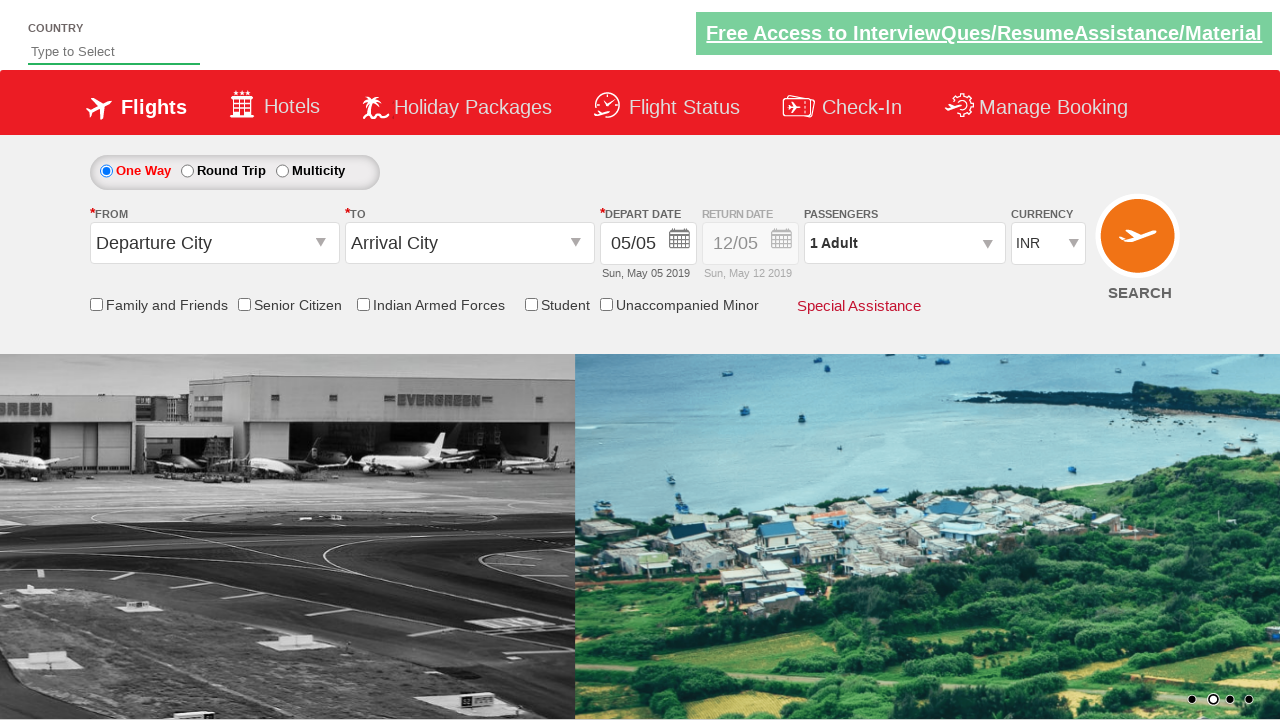

Typed 'ind' in autosuggest field to trigger suggestions on #autosuggest
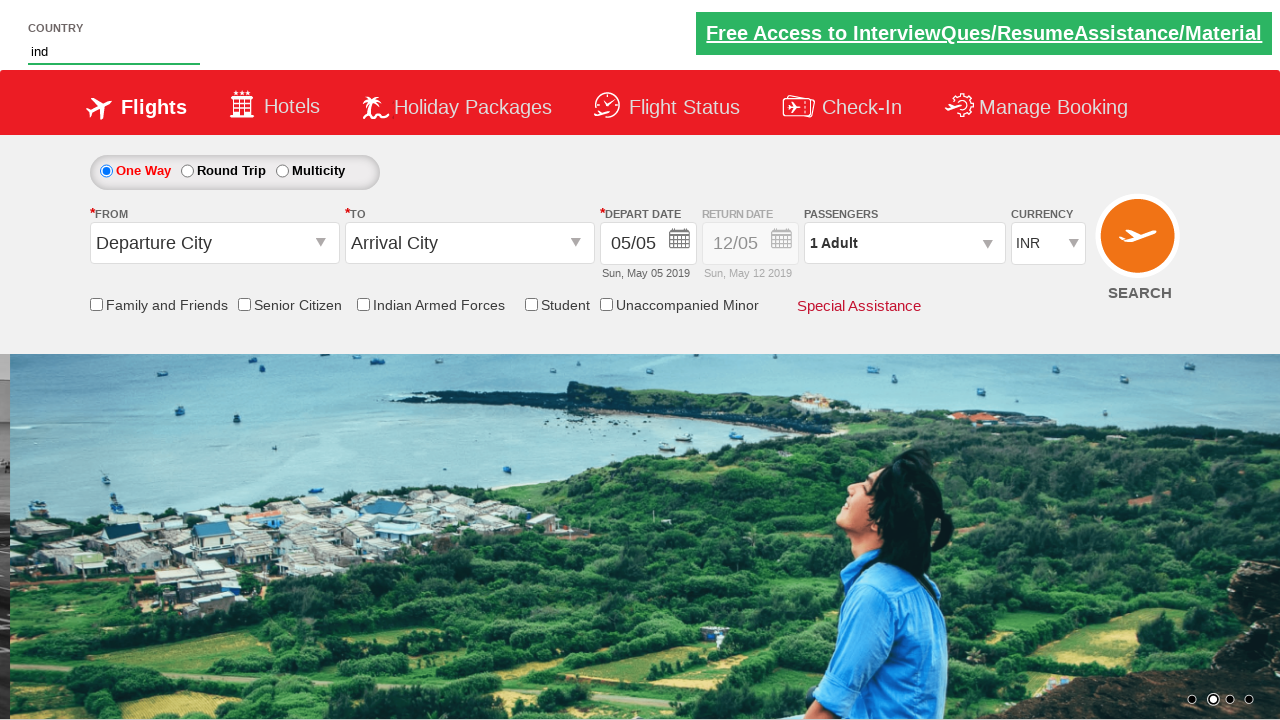

Autocomplete suggestions appeared
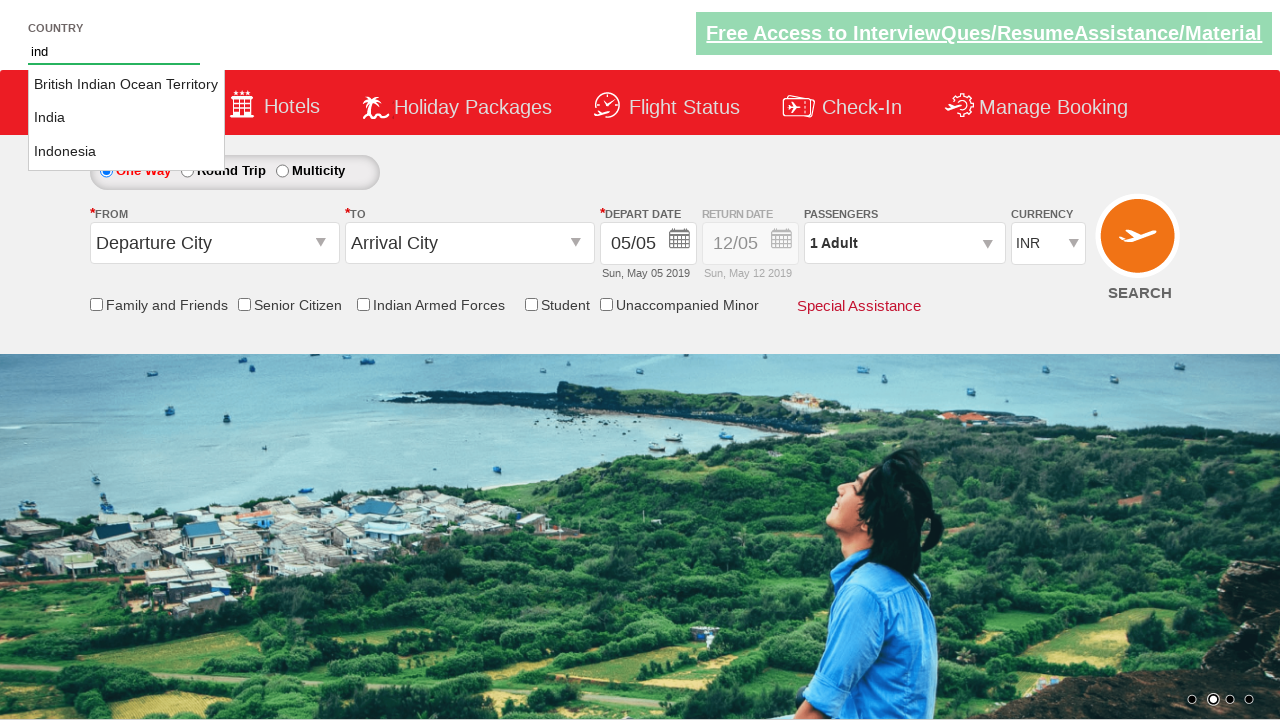

Retrieved all suggestion options from dropdown
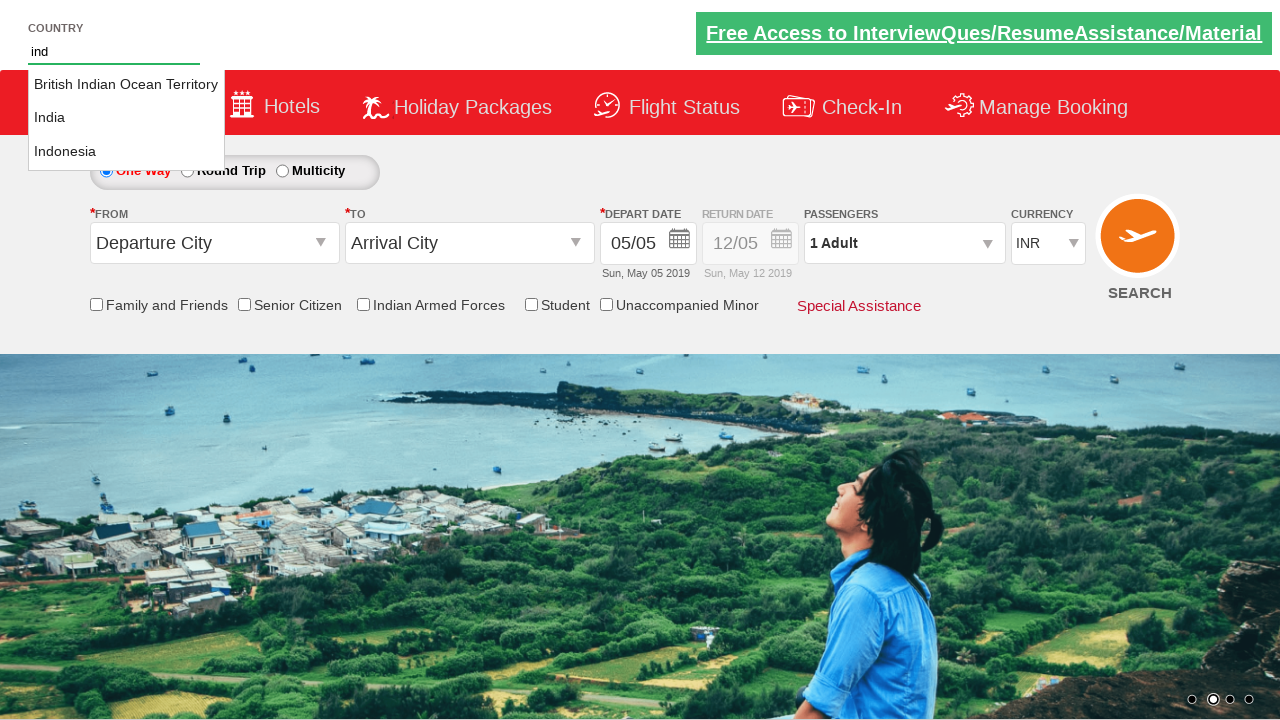

Selected 'India' from autosuggest dropdown at (126, 118) on li.ui-menu-item a >> nth=1
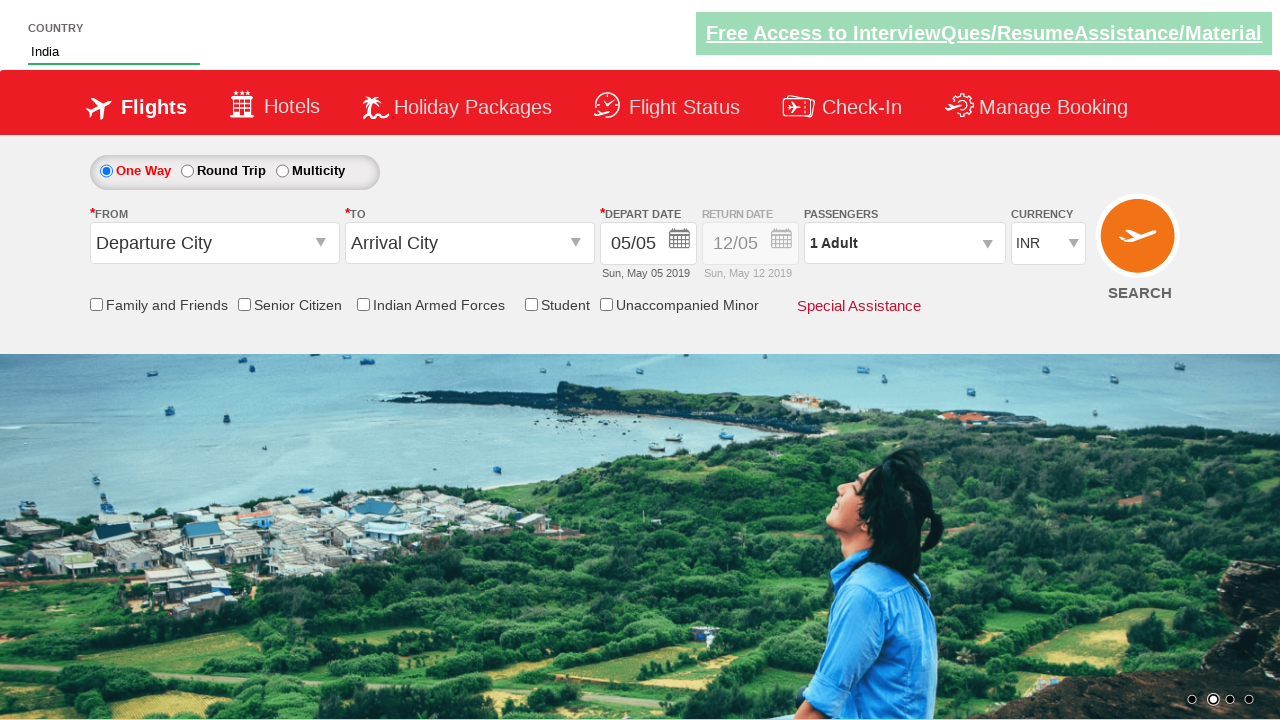

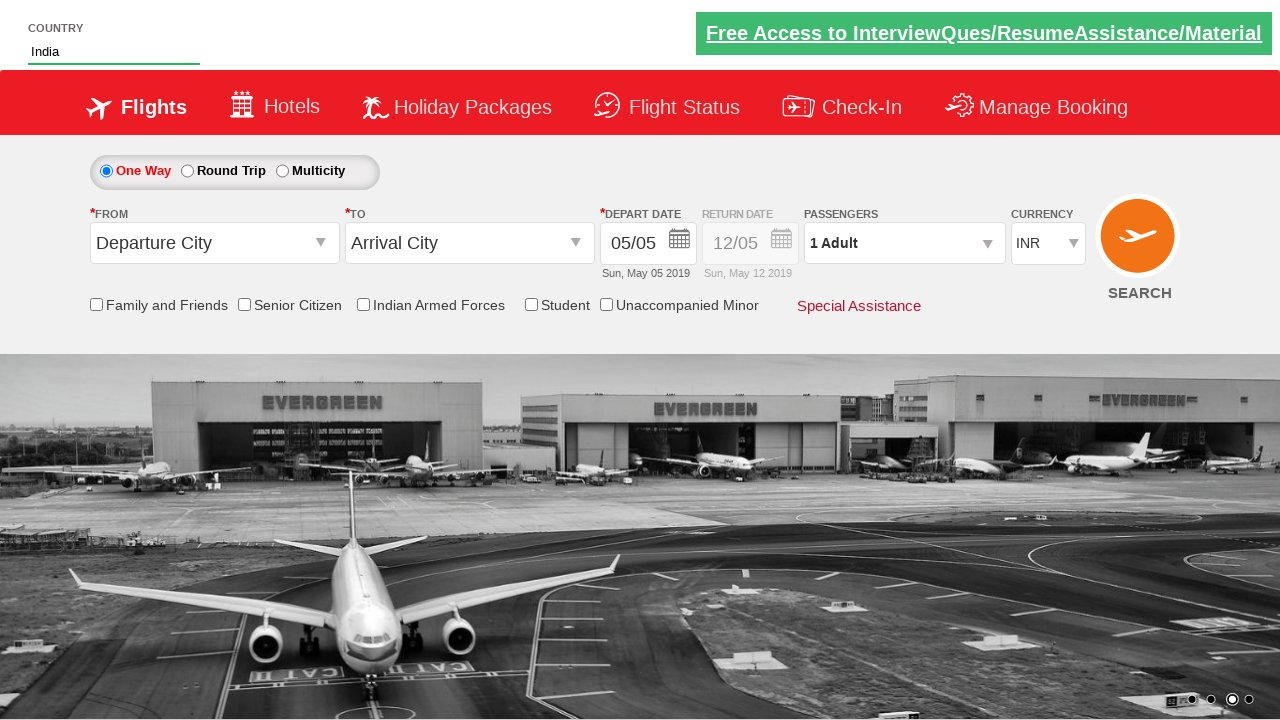